Sets the browser viewport to tablet dimensions

Starting URL: http://devexpress.github.io/testcafe/example/

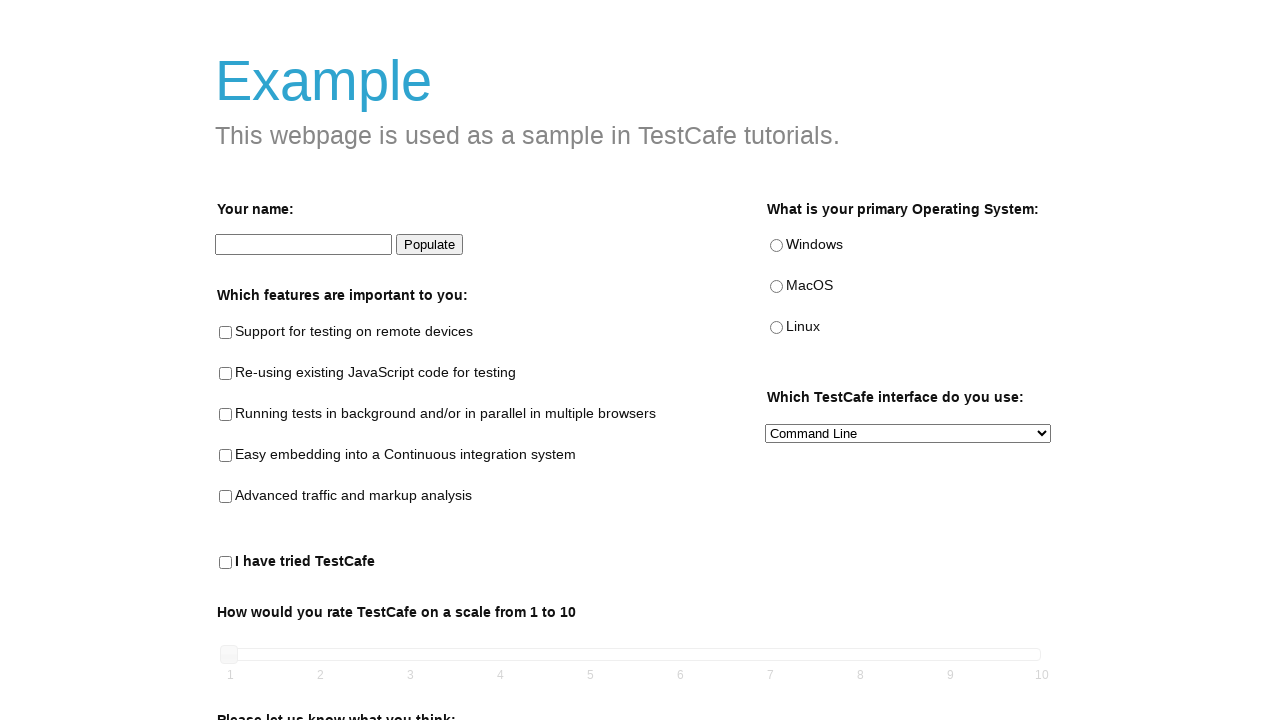

Set browser viewport to tablet dimensions (768x1024)
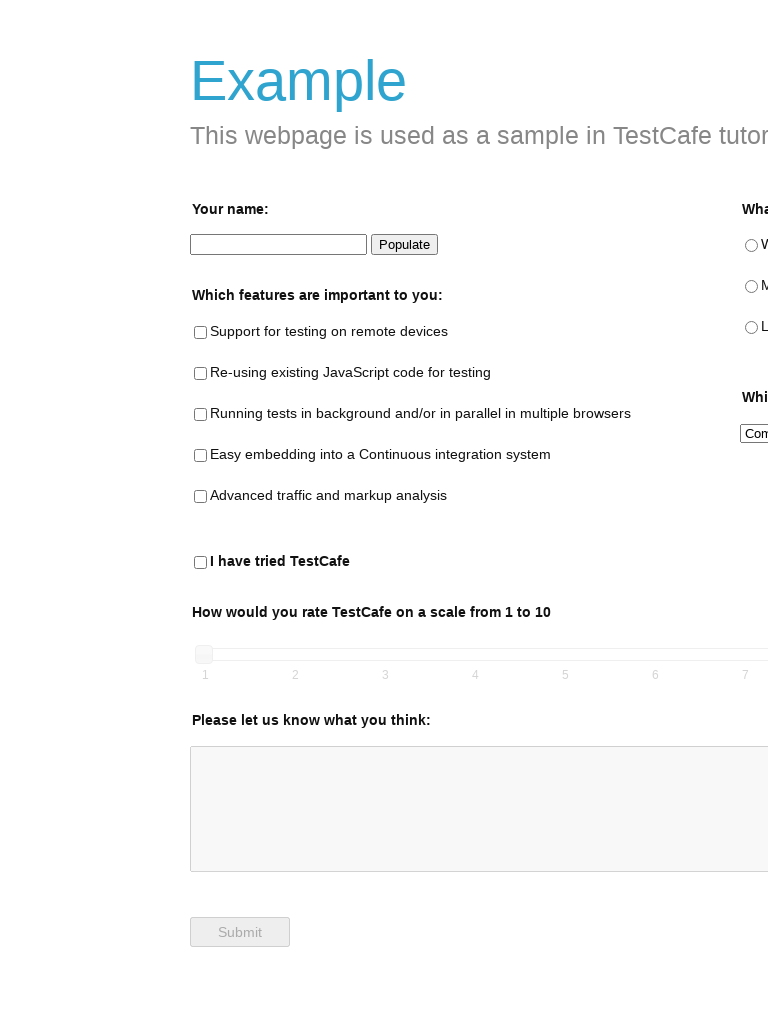

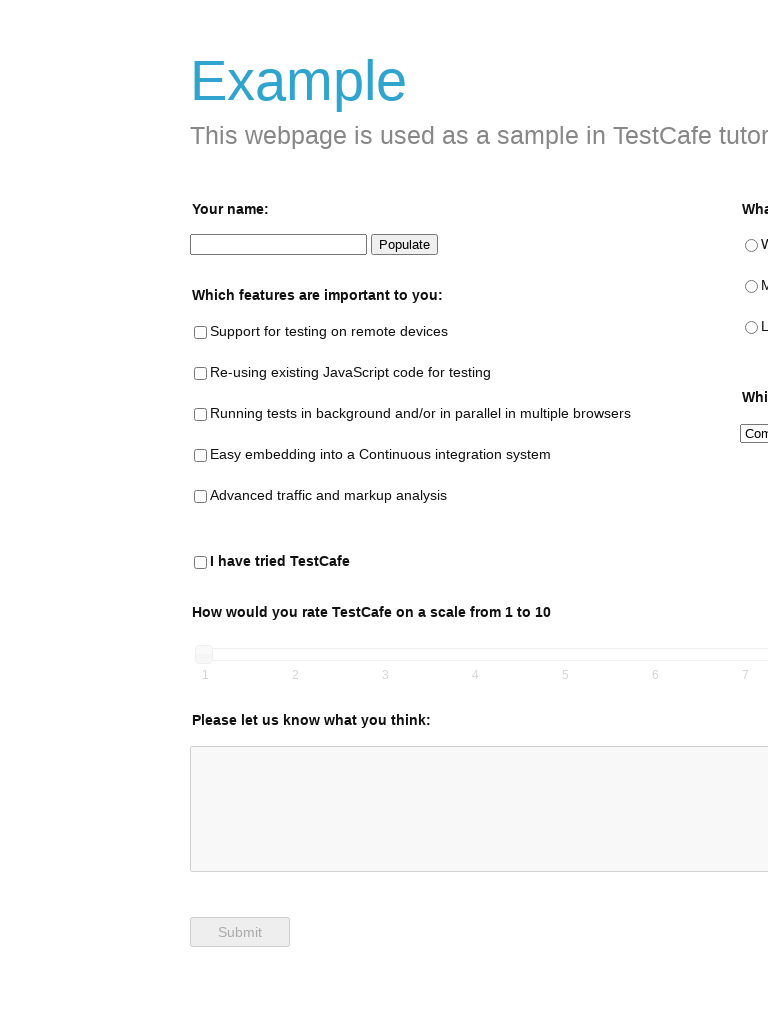